Tests Google Form submission by filling in address, price, and link fields with sample property data and submitting the form

Starting URL: https://forms.gle/AGSkLfUW5tWDZfaz9

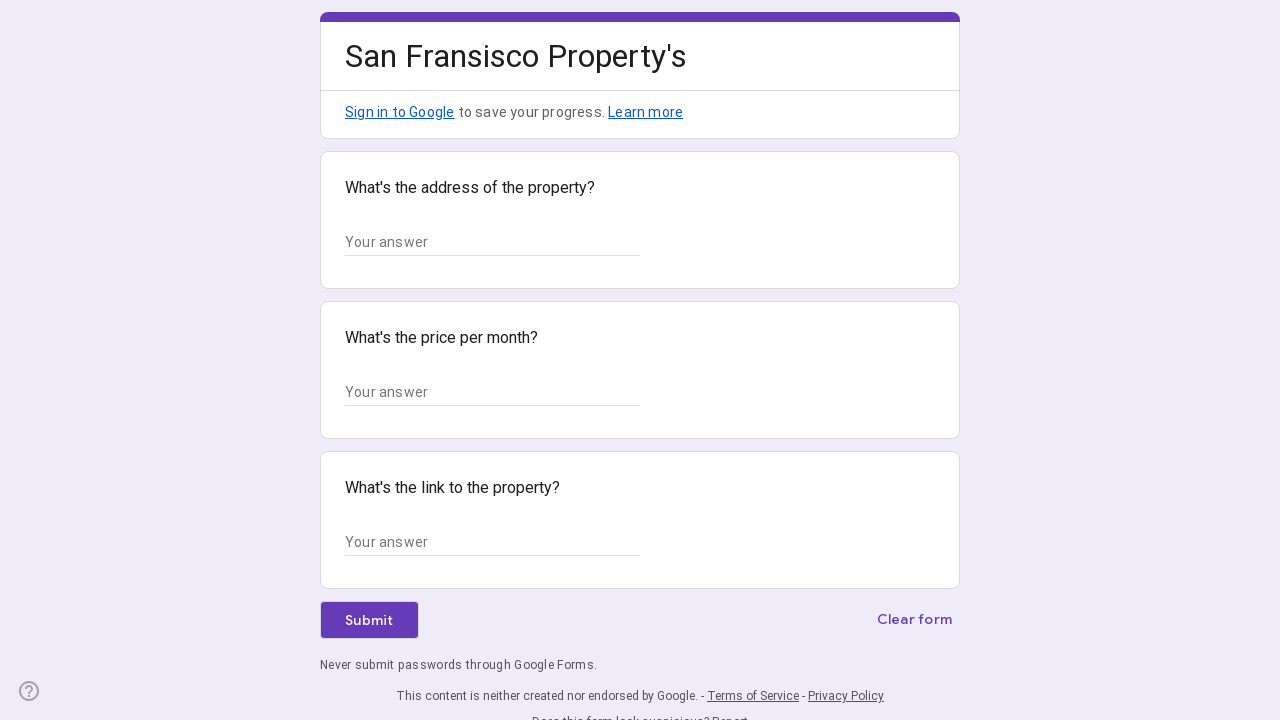

Address input field is now visible
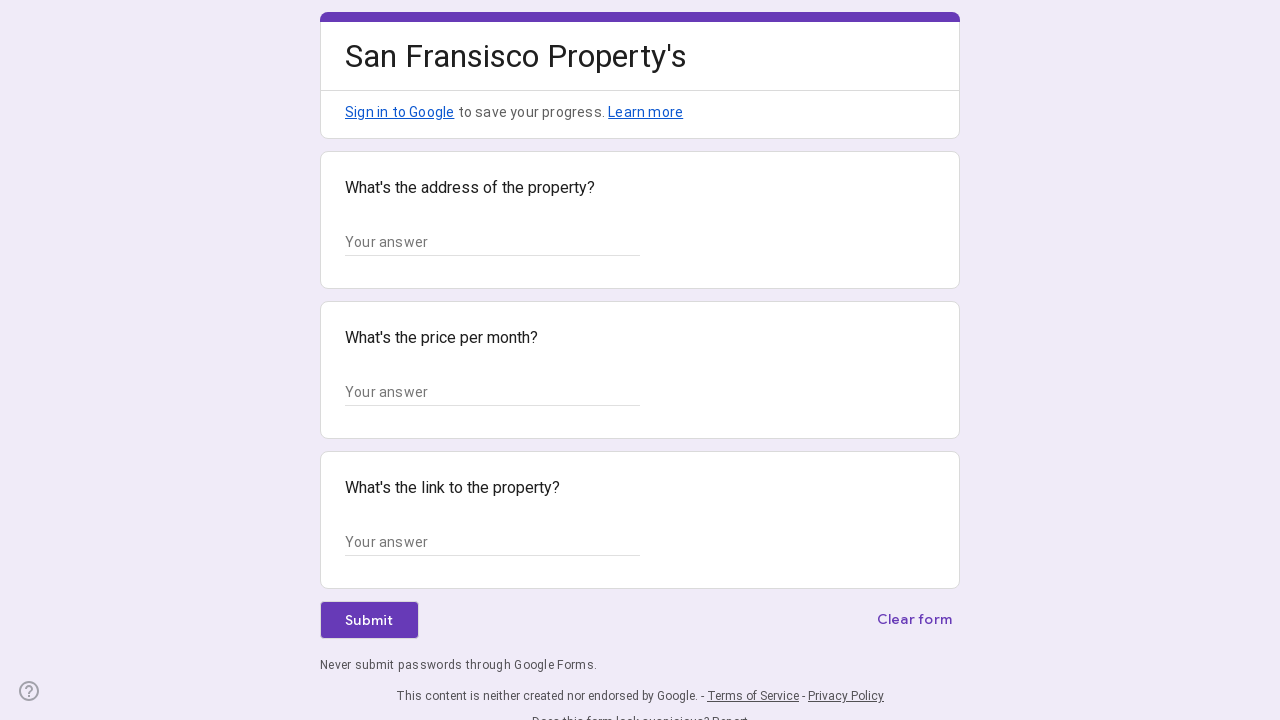

Filled address field with '123 Oak Street, San Francisco, CA 94102' on xpath=//*[@id="mG61Hd"]/div[2]/div/div[2]/div[1]/div/div/div[2]/div/div[1]/div/d
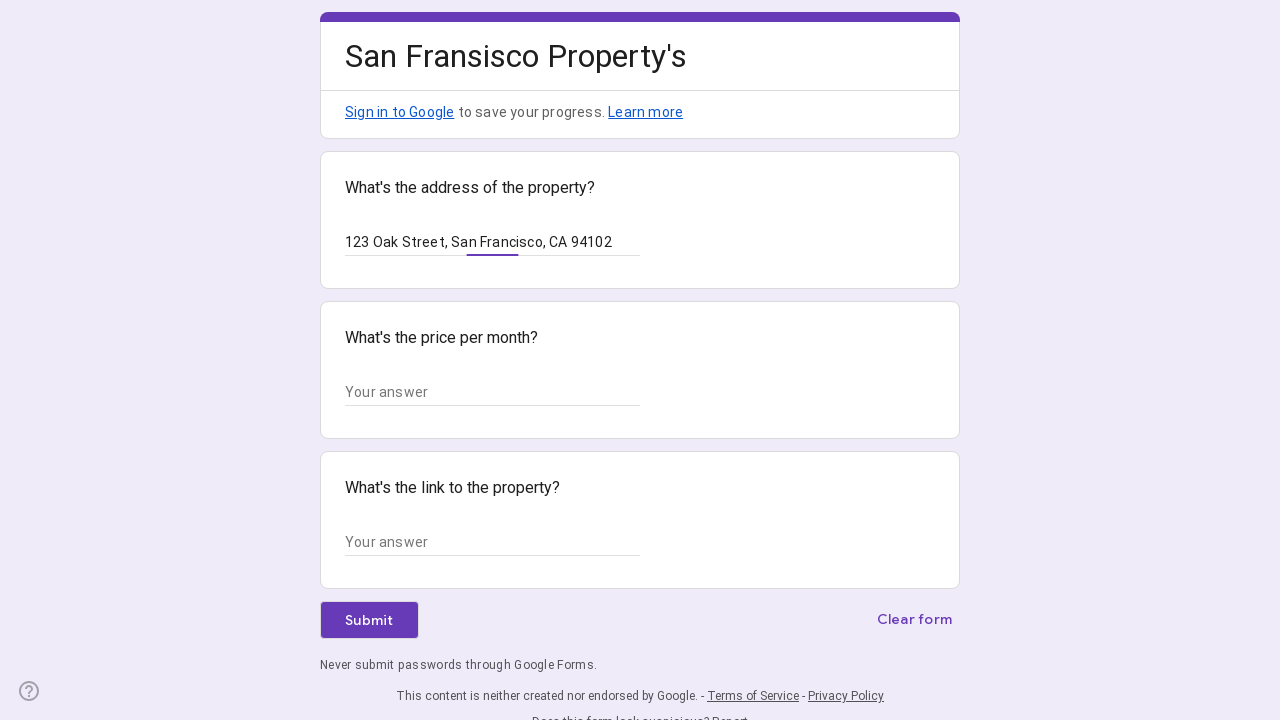

Filled price field with '$2,450' on xpath=//*[@id="mG61Hd"]/div[2]/div/div[2]/div[2]/div/div/div[2]/div/div[1]/div/d
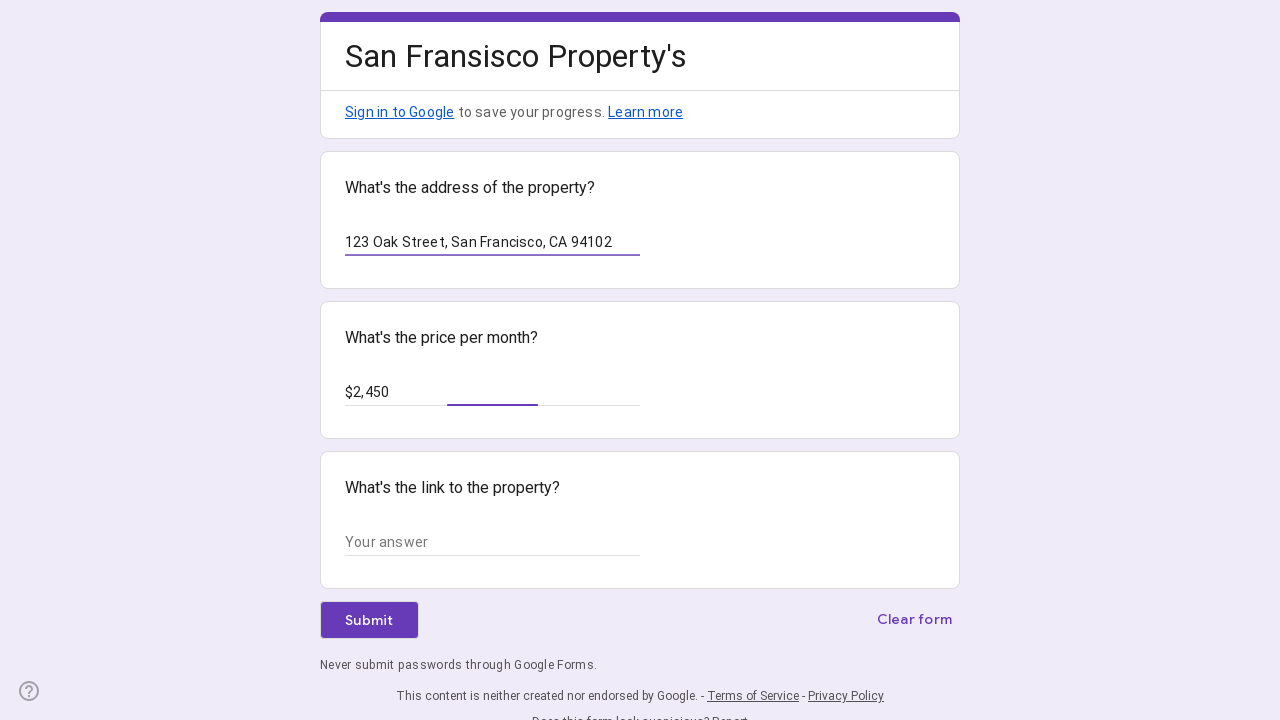

Filled link field with 'https://appbrewery.github.io/Zillow-Clone/listing/12345' on xpath=//*[@id="mG61Hd"]/div[2]/div/div[2]/div[3]/div/div/div[2]/div/div[1]/div/d
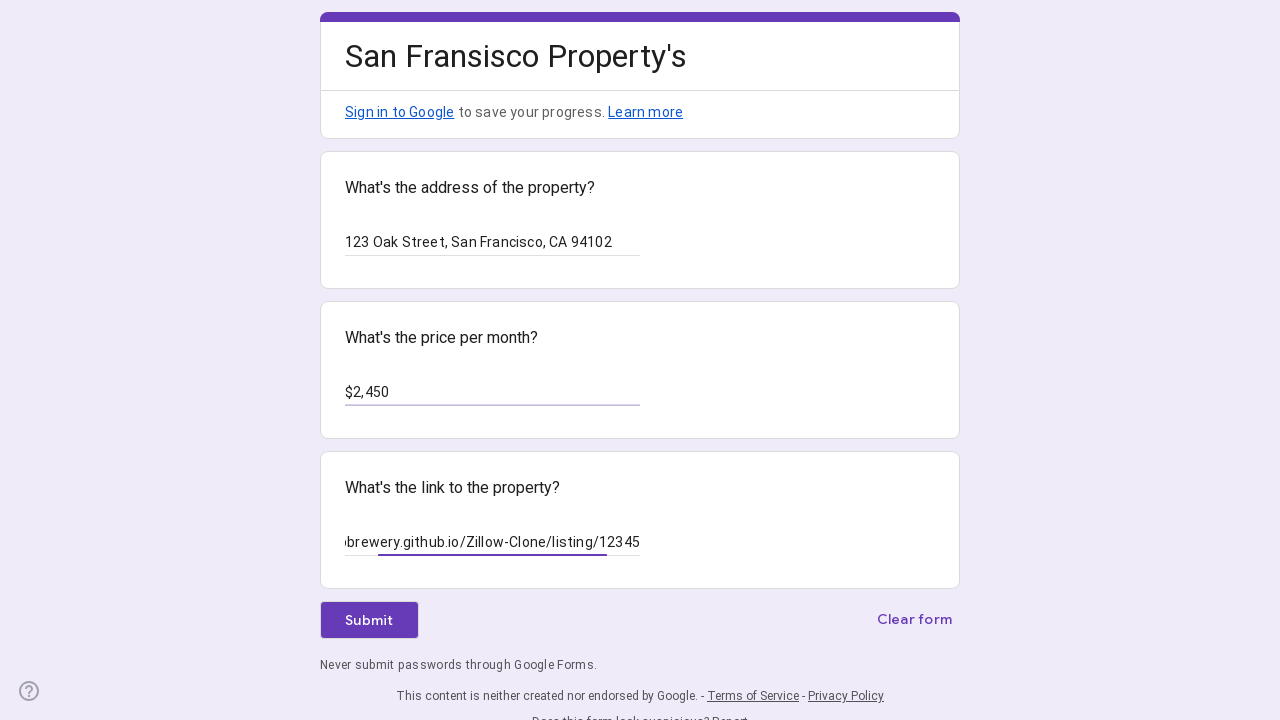

Clicked submit button to submit the form at (369, 620) on xpath=//*[@id="mG61Hd"]/div[2]/div/div[3]/div[1]/div[1]/div
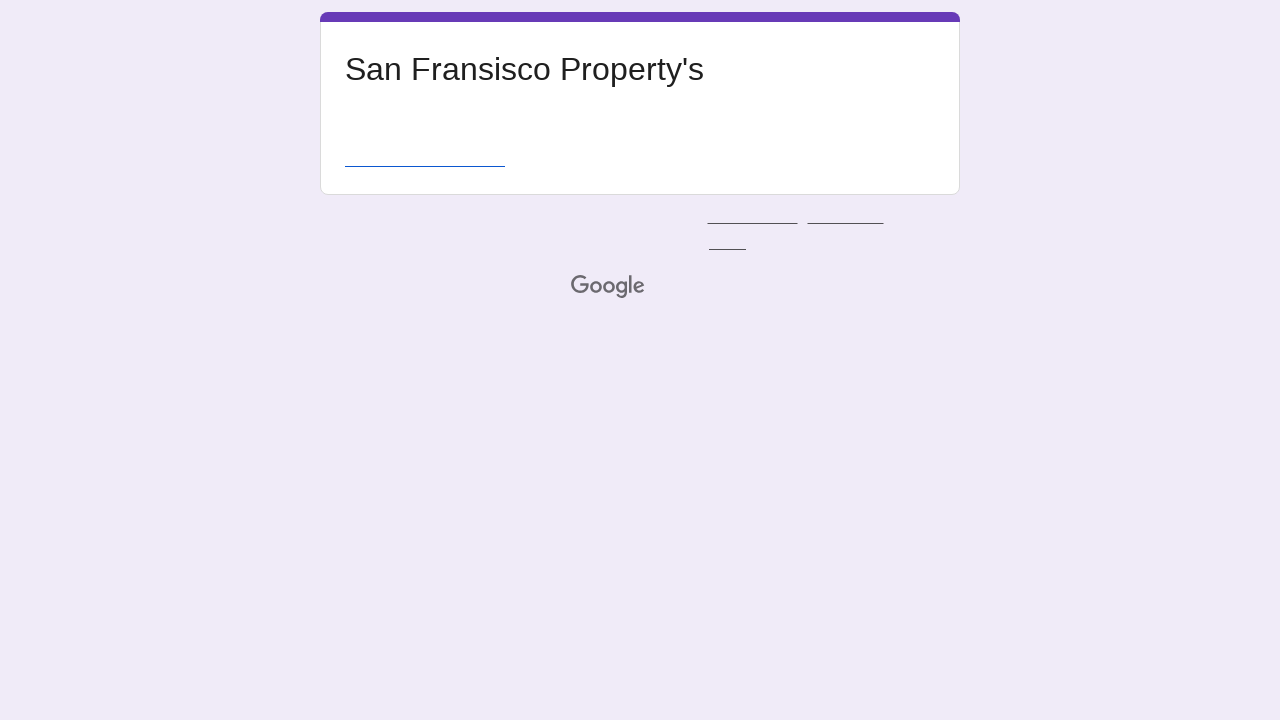

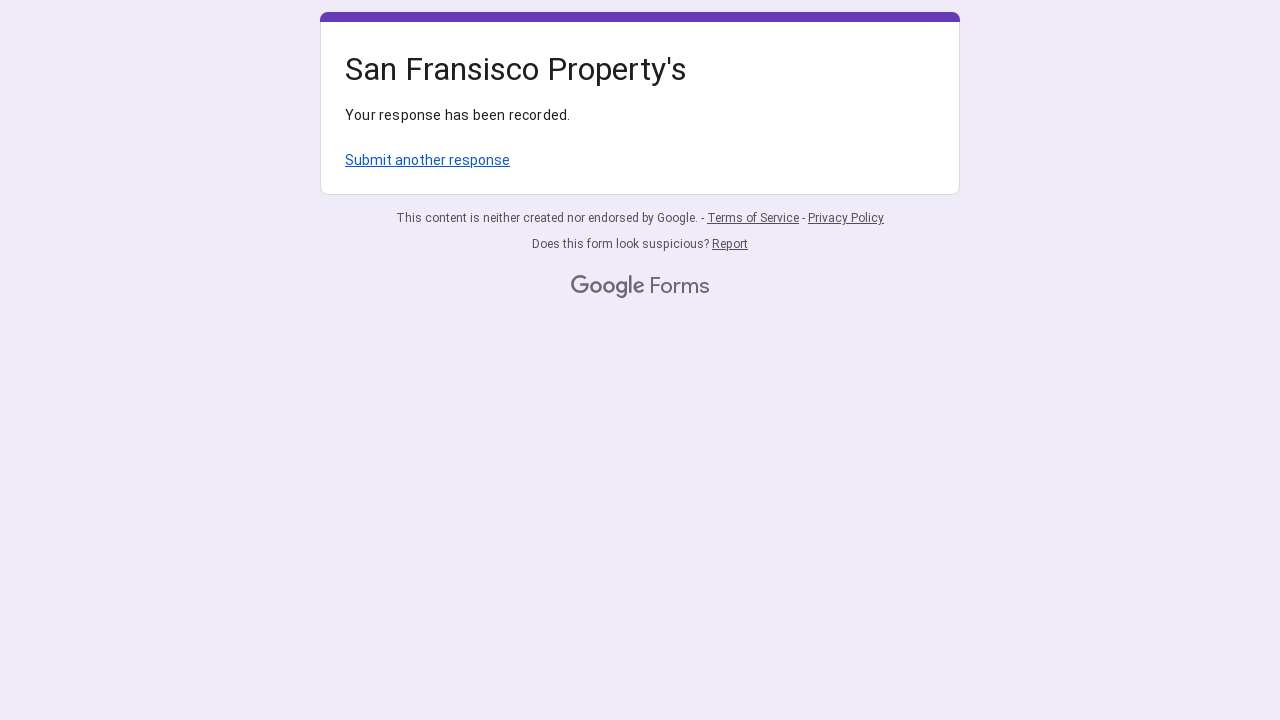